Tests an explicit wait scenario where the script waits for a price to become 100, clicks a book button, calculates a mathematical answer based on a displayed value, fills in the answer field, and submits the solution.

Starting URL: http://suninjuly.github.io/explicit_wait2.html

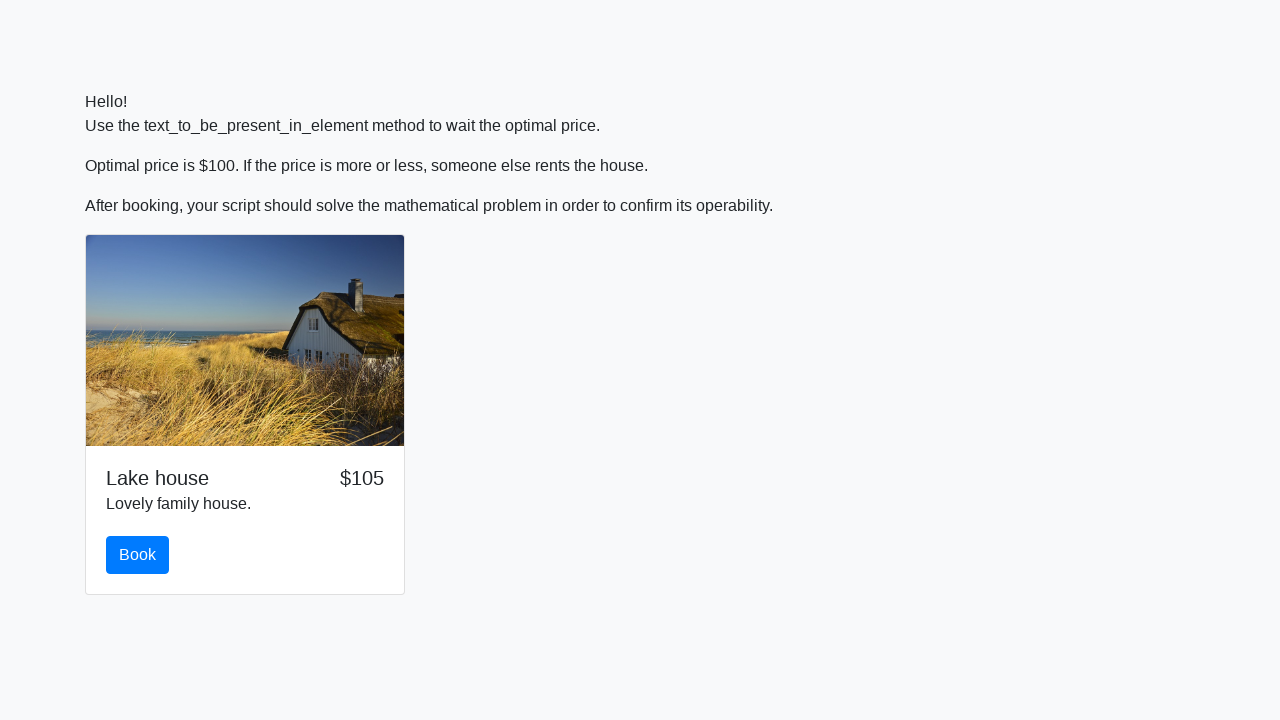

Waited for price element to display 100
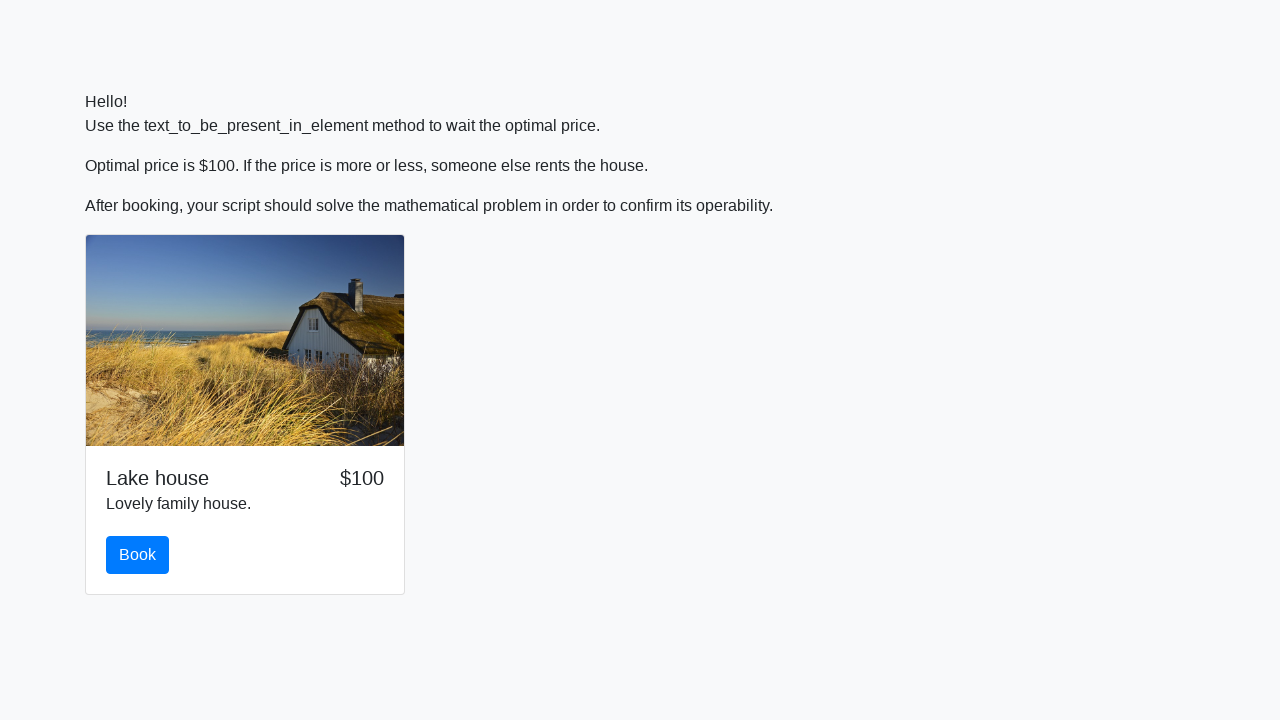

Clicked the book button at (138, 555) on #book
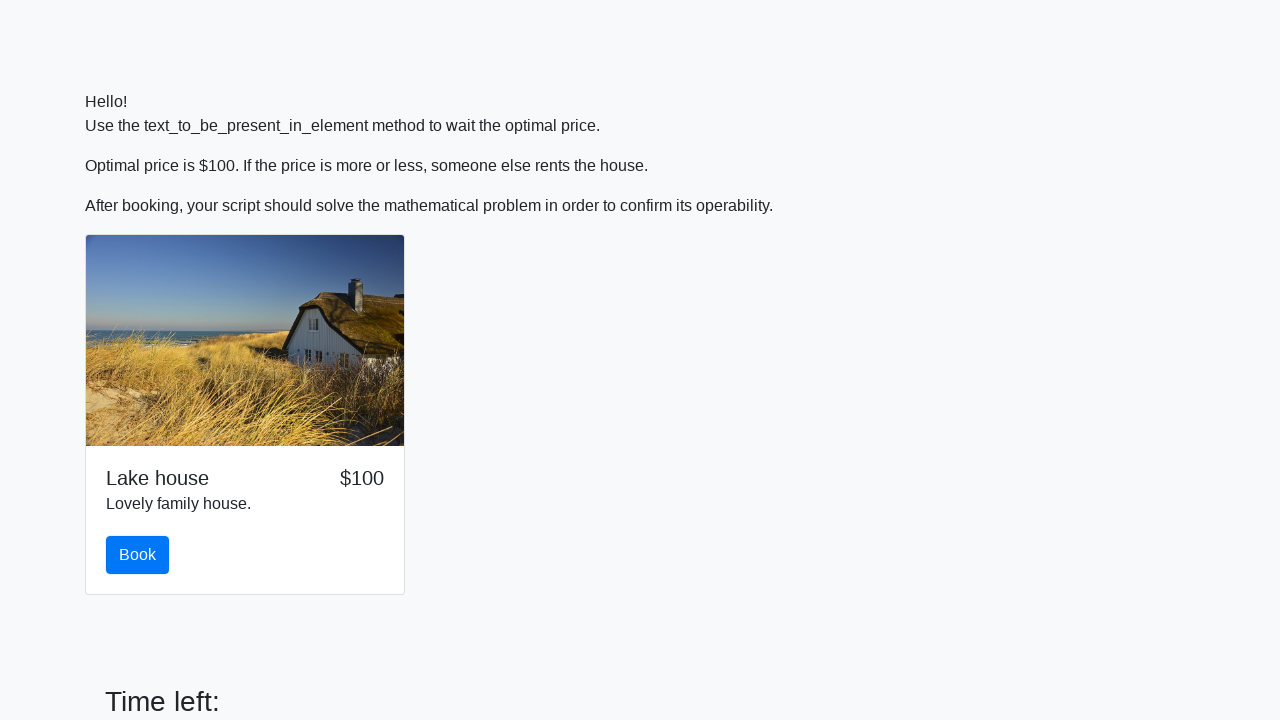

Retrieved x value from input_value element: 89
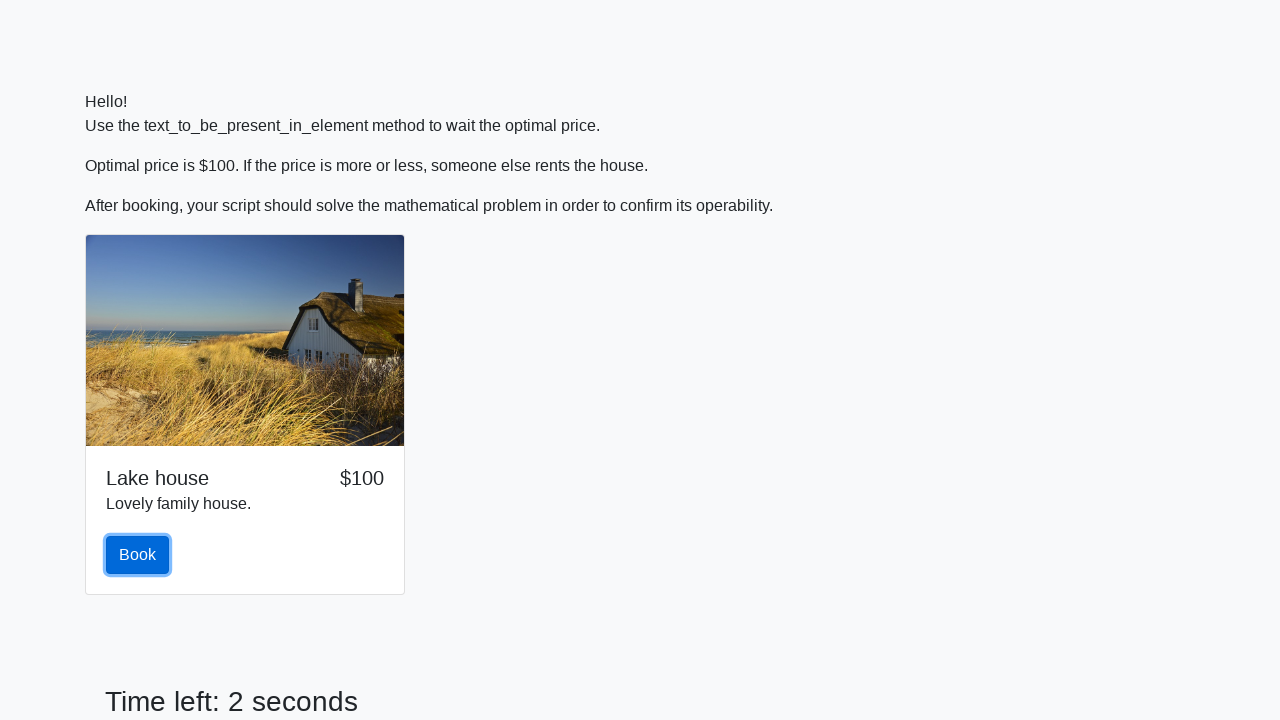

Calculated mathematical answer: 2.3341644612300745
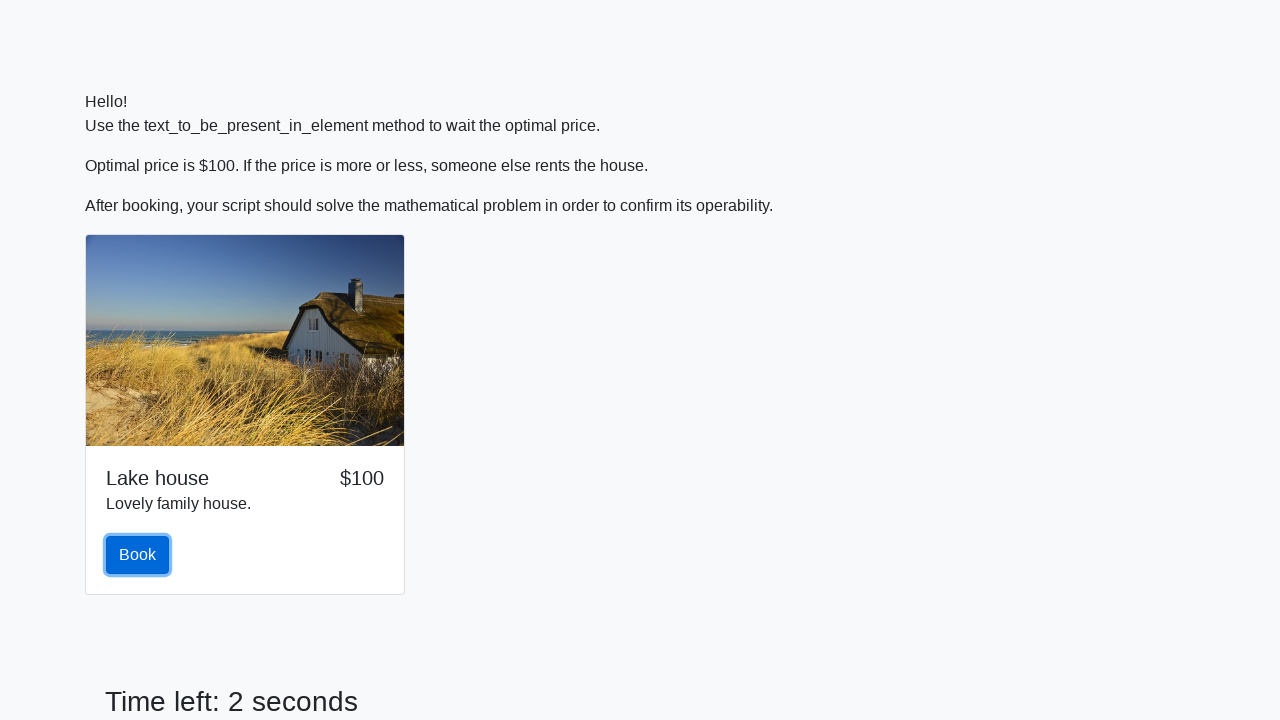

Filled answer field with calculated value: 2.3341644612300745 on #answer
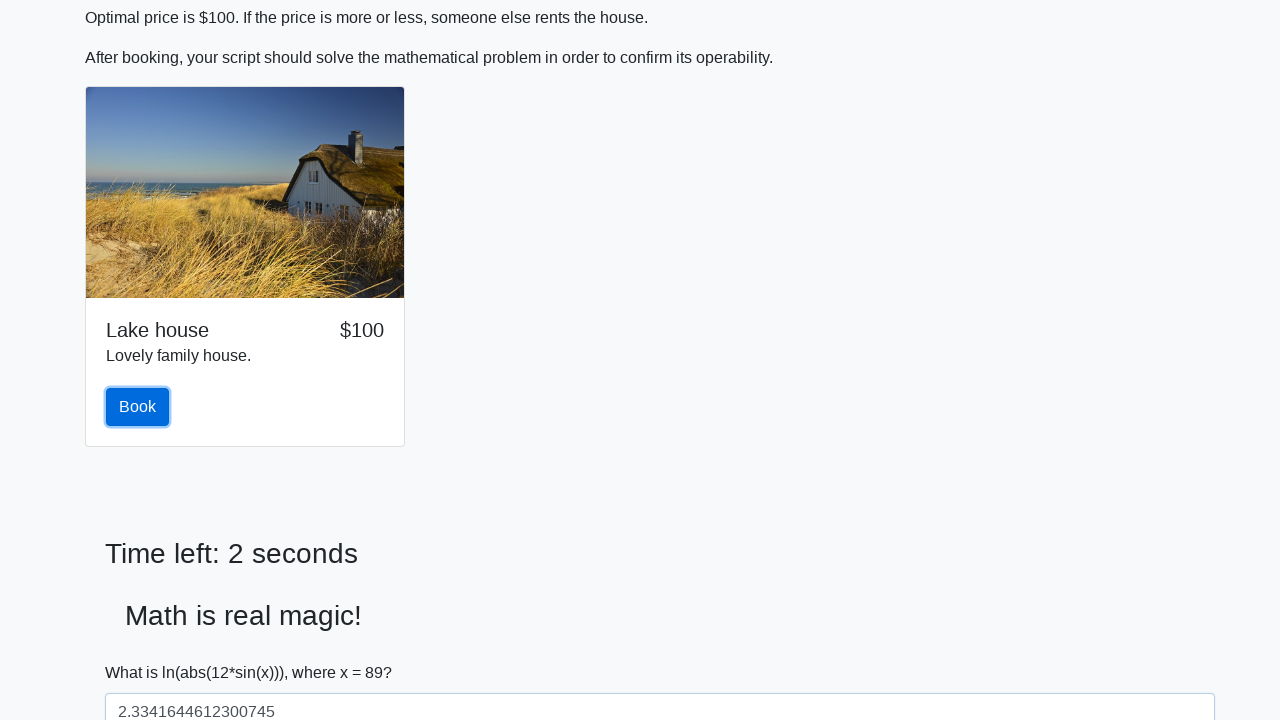

Clicked the solve button to submit solution at (143, 651) on #solve
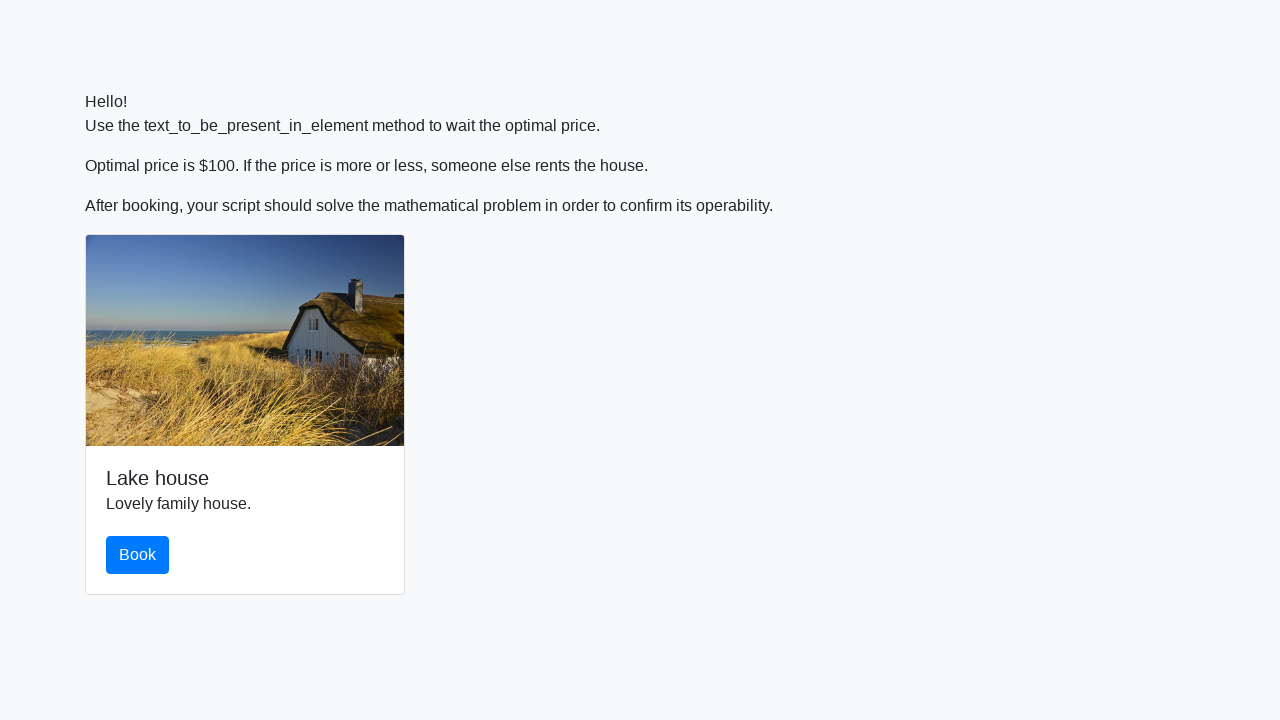

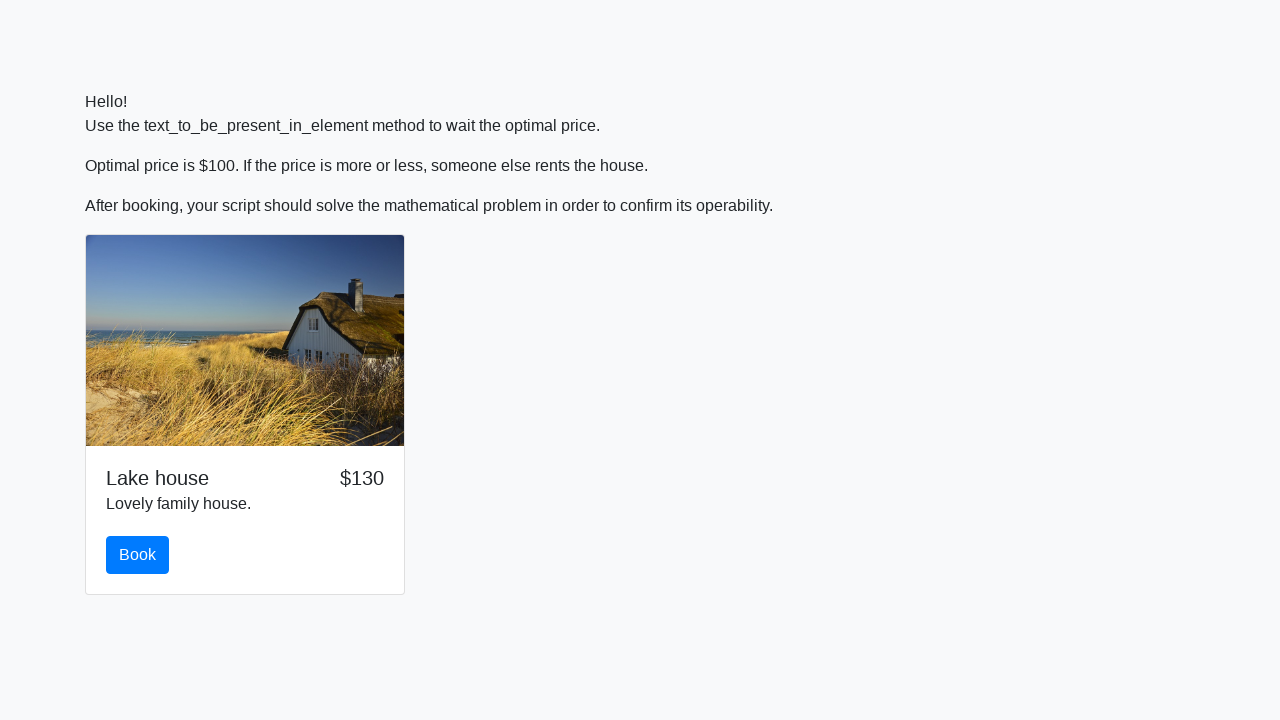